Waits for a price to reach $100, clicks a book button, solves a mathematical problem, and submits the answer

Starting URL: https://suninjuly.github.io/explicit_wait2.html

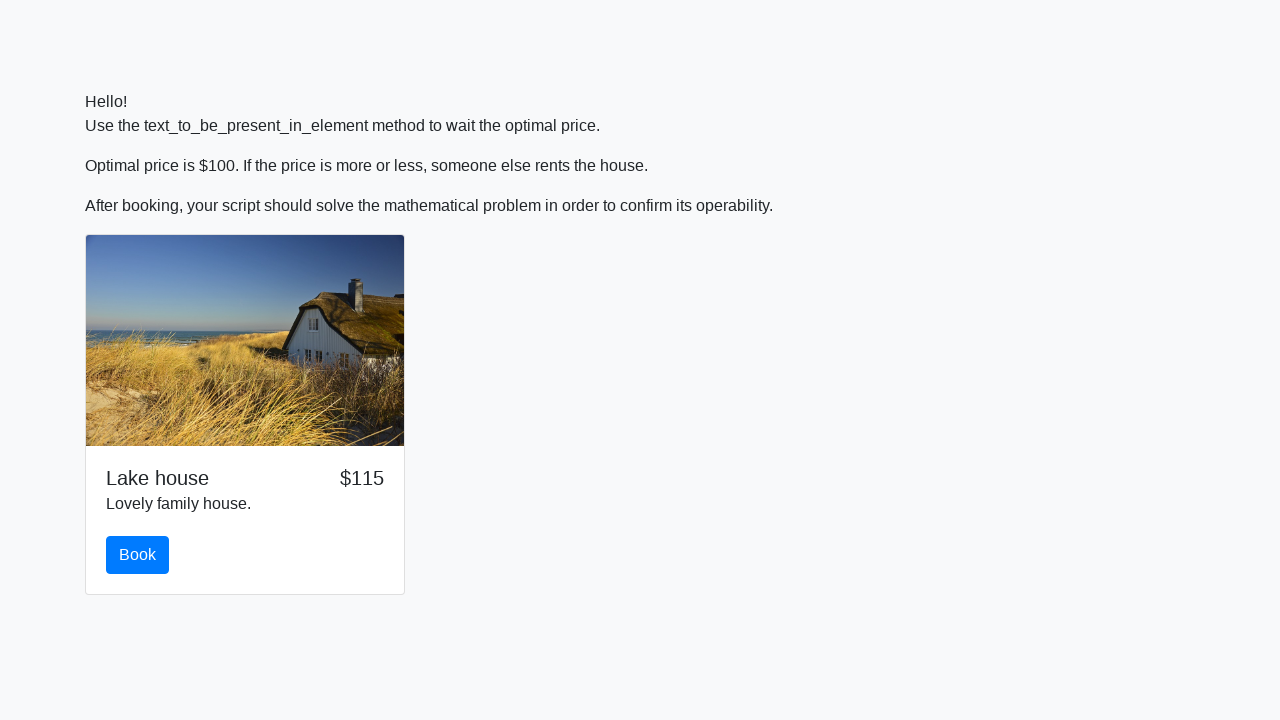

Waited for price to reach $100
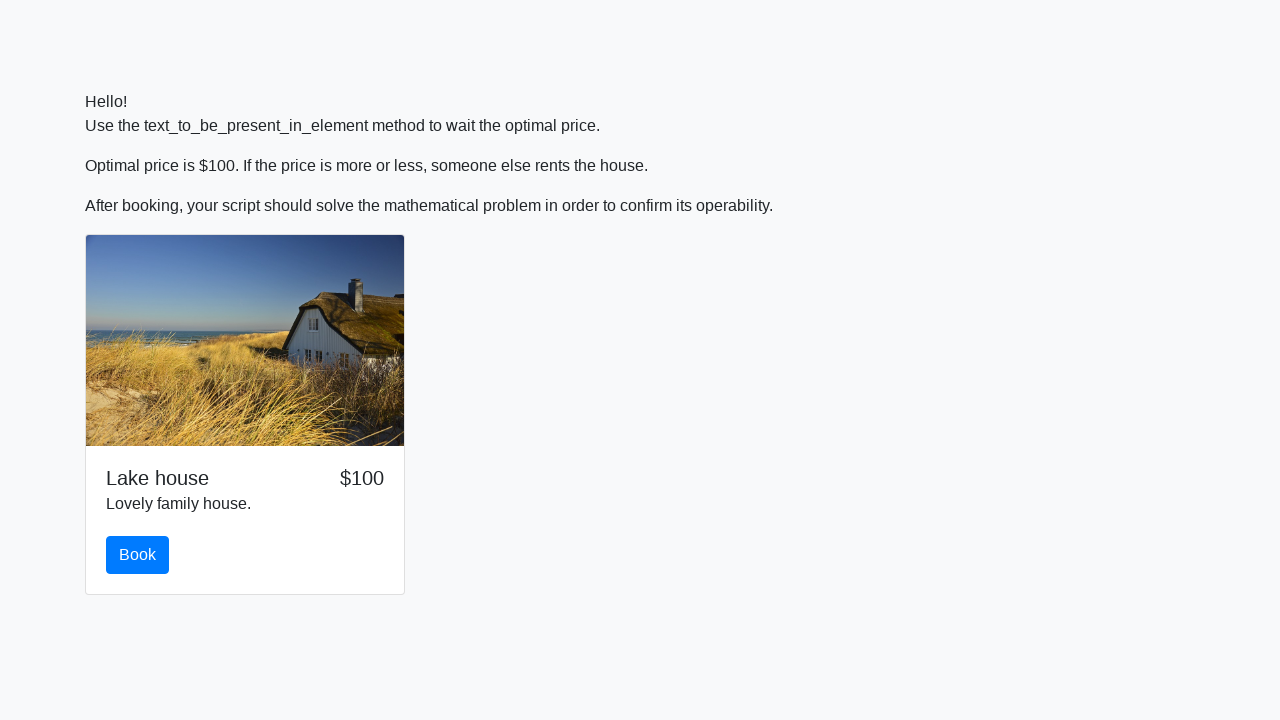

Clicked the book button at (138, 555) on #book
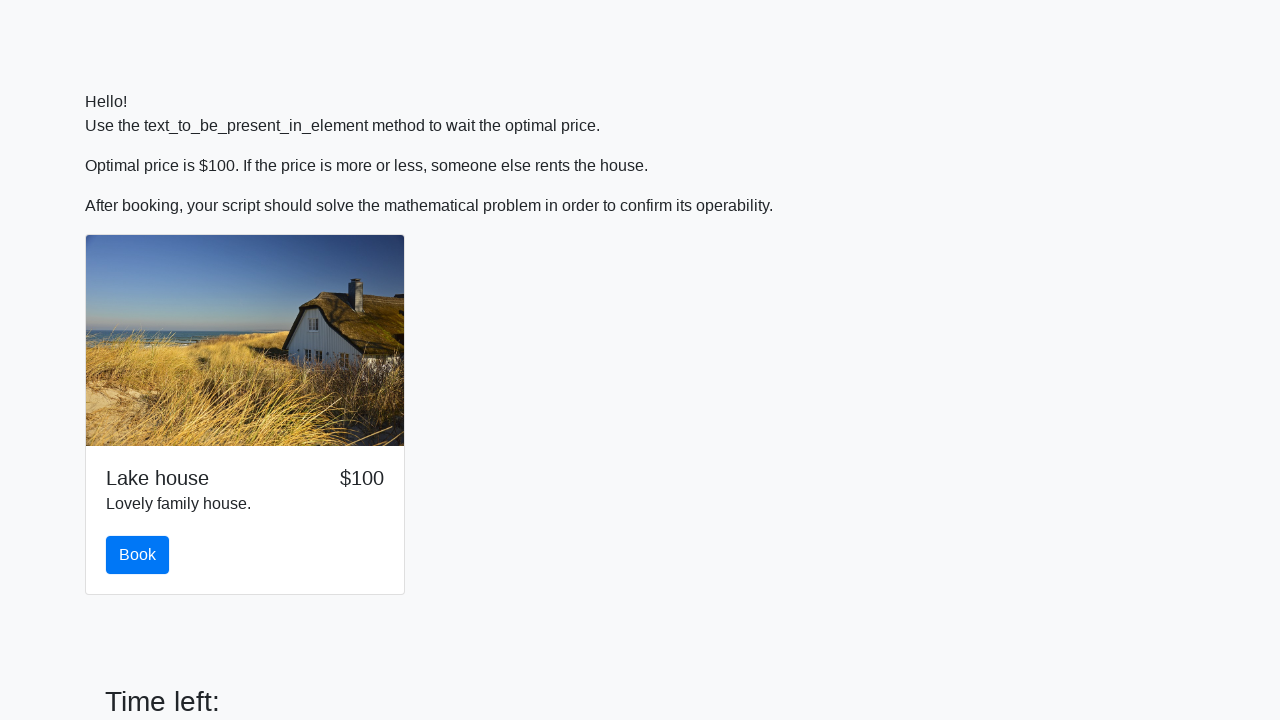

Retrieved x value: 171
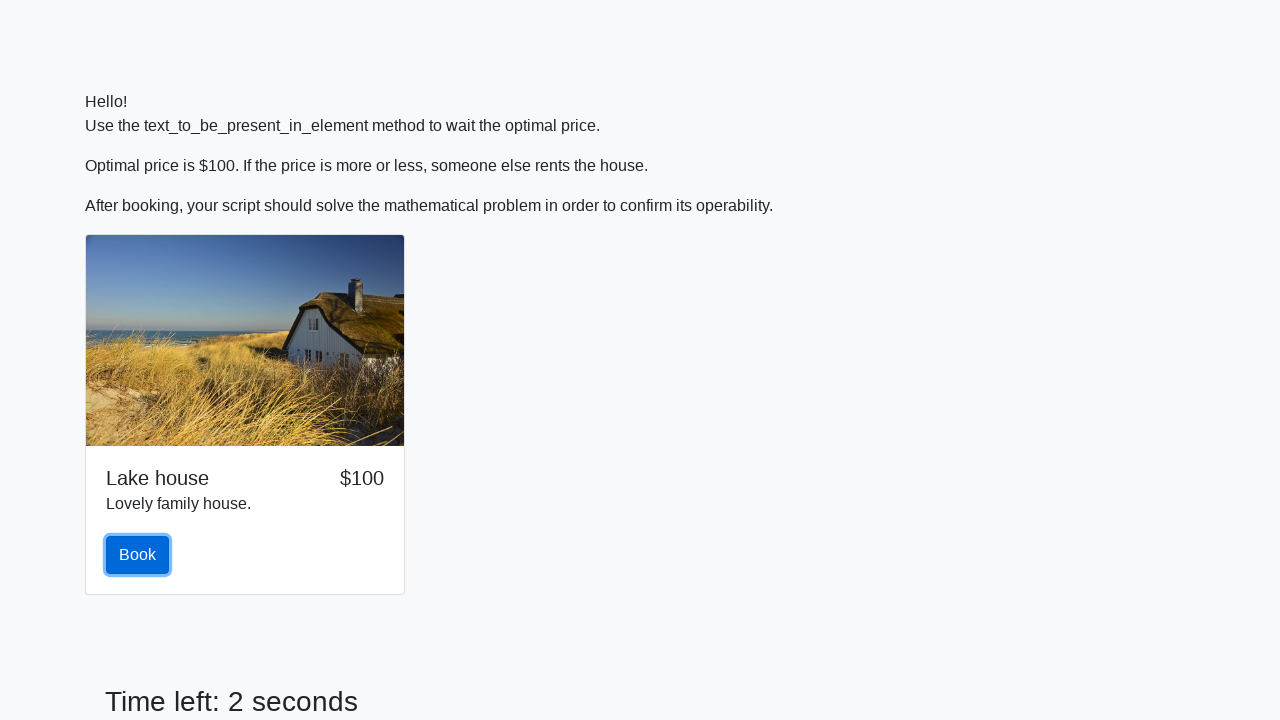

Calculated answer: 2.461219171522988
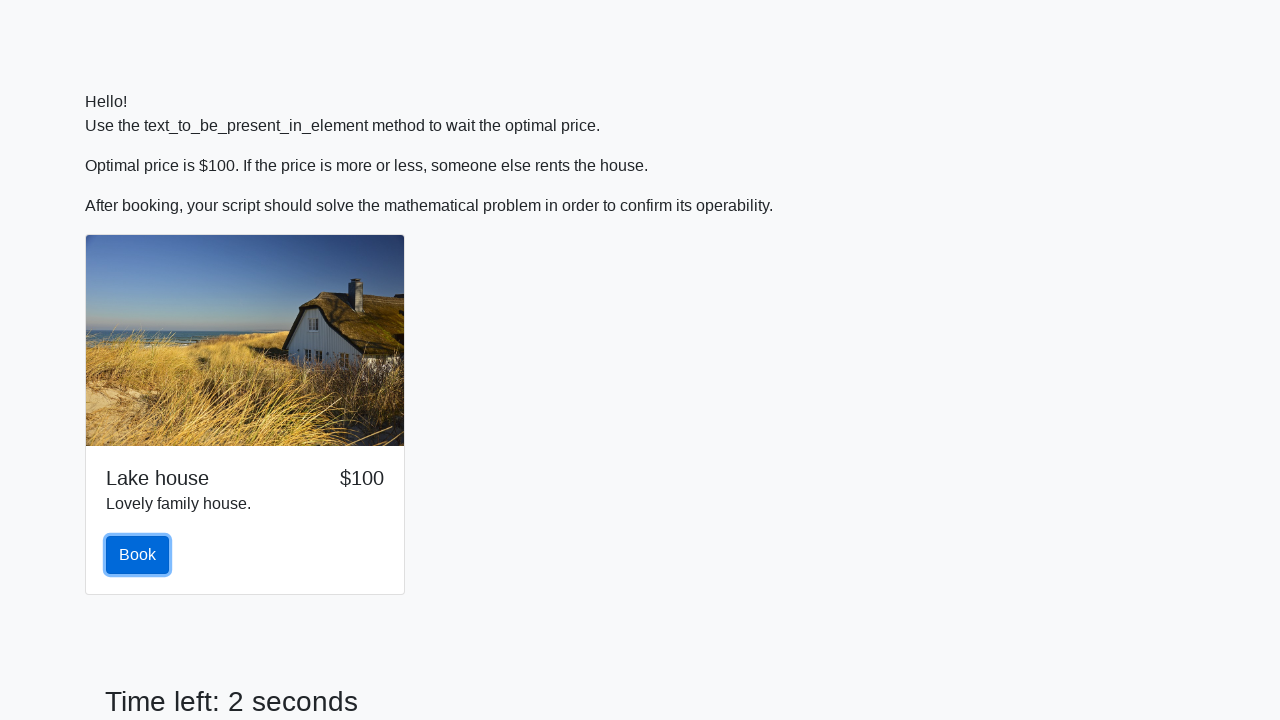

Filled answer field with 2.461219171522988 on #answer
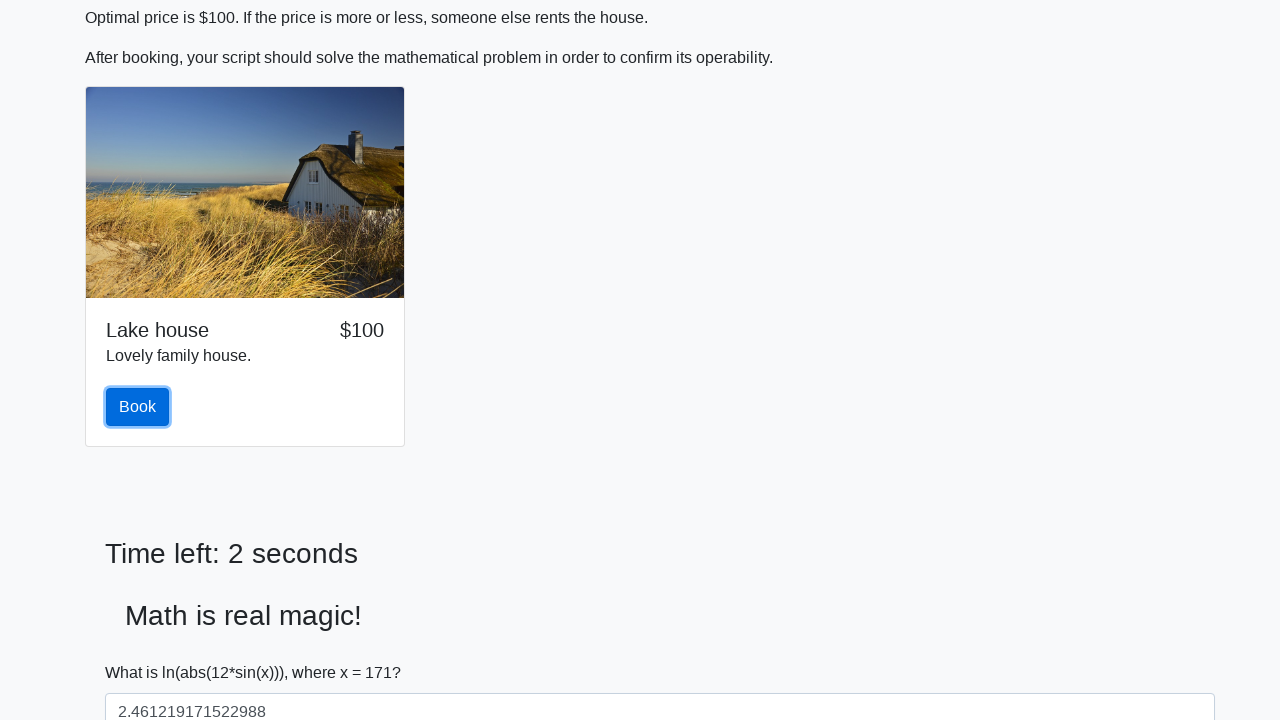

Clicked the solve button to submit answer at (143, 651) on #solve
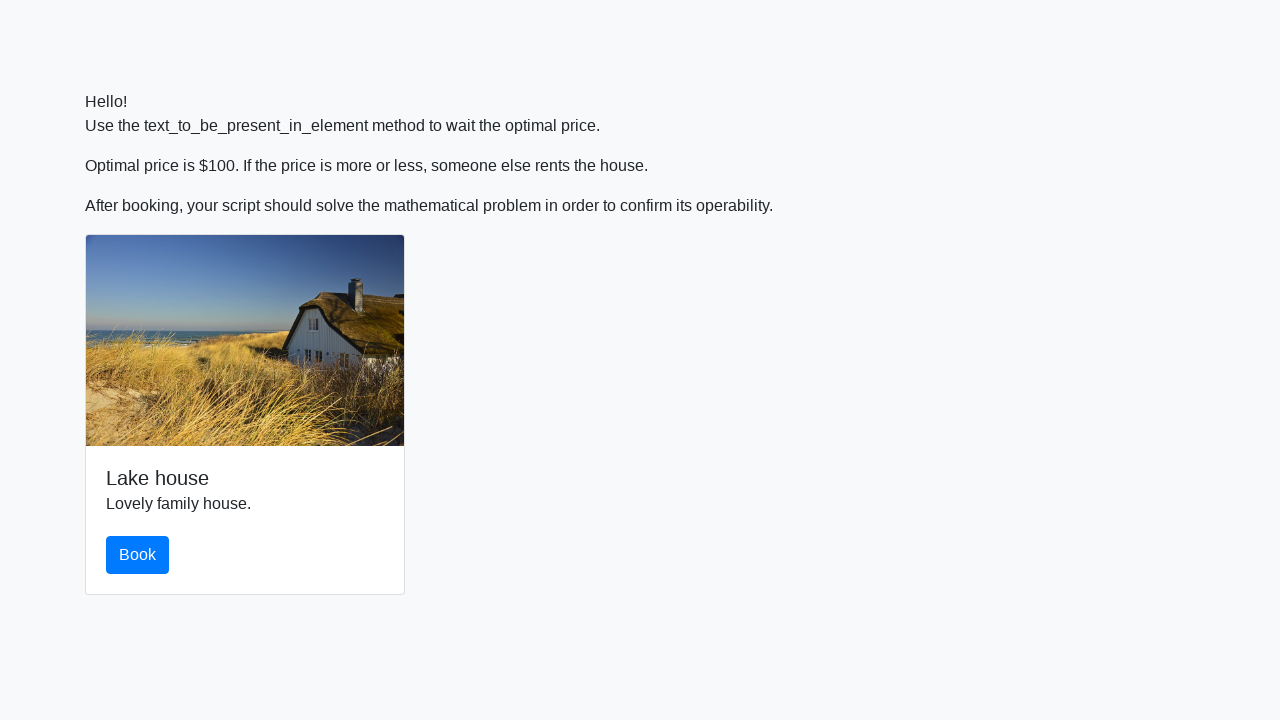

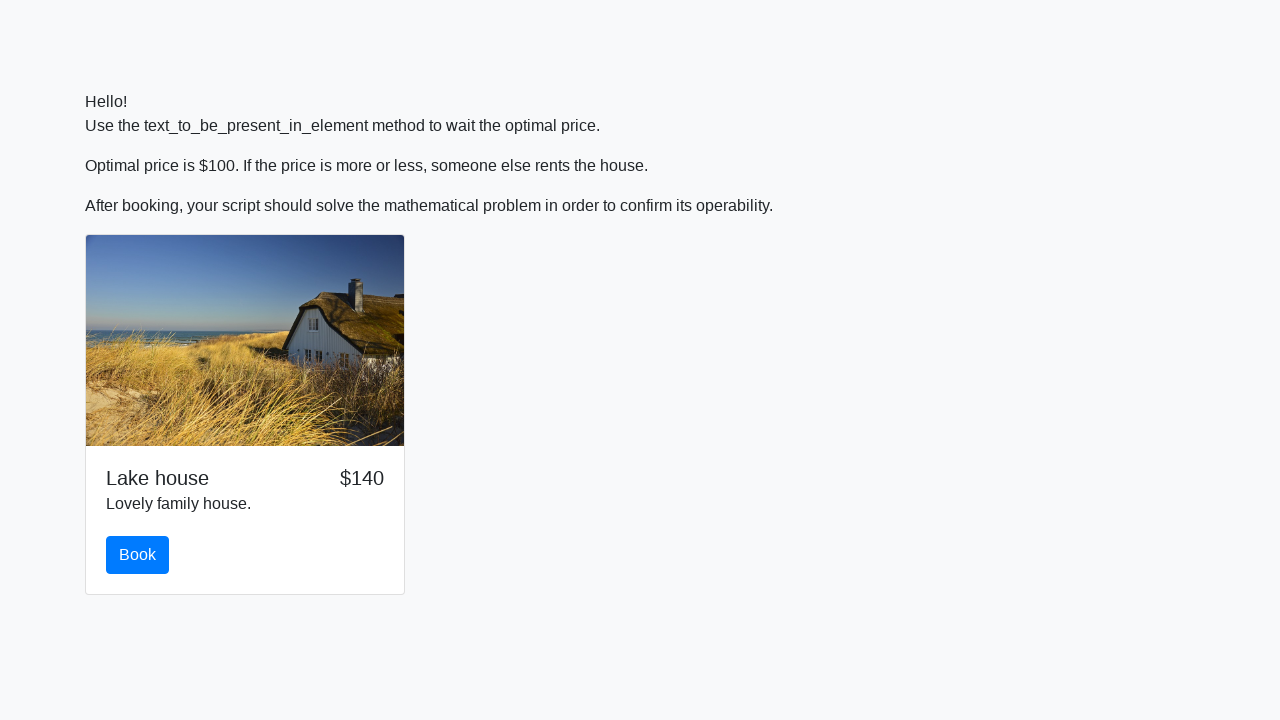